Tests searching for products and adding a specific product (Cashews) to cart by iterating through search results.

Starting URL: https://rahulshettyacademy.com/seleniumPractise/#/

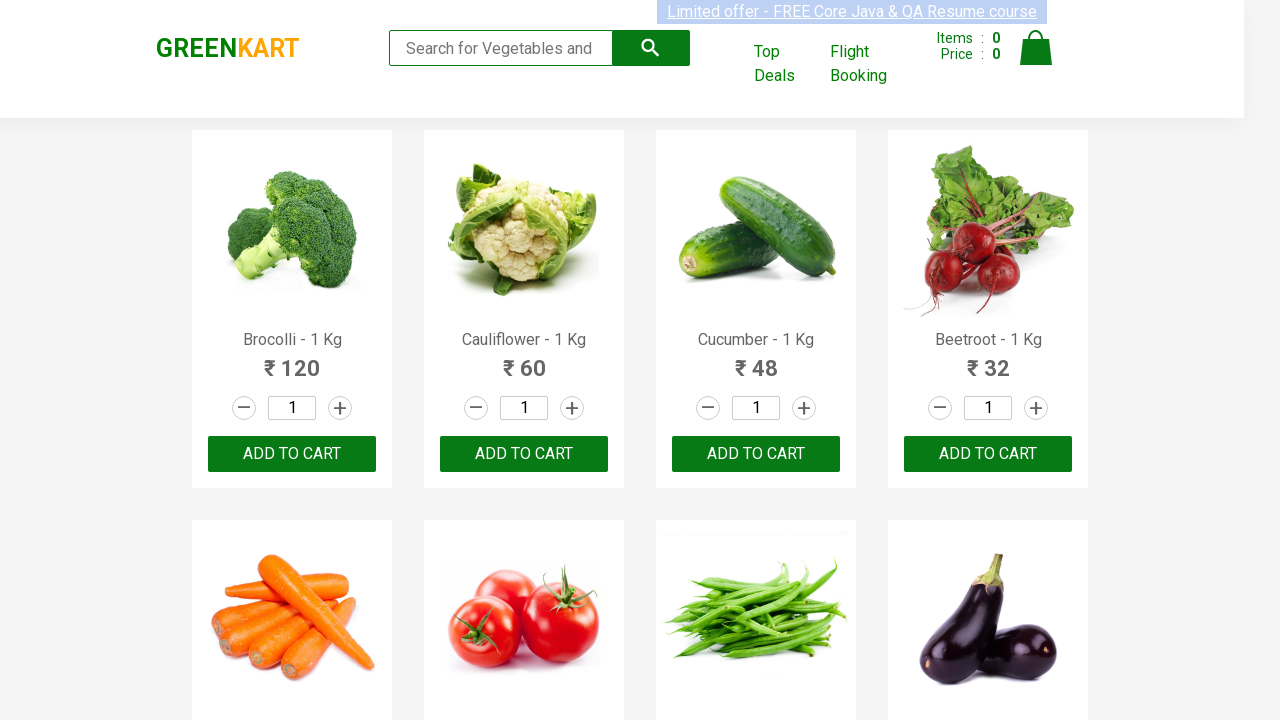

Filled search box with 'ca' on .search-keyword
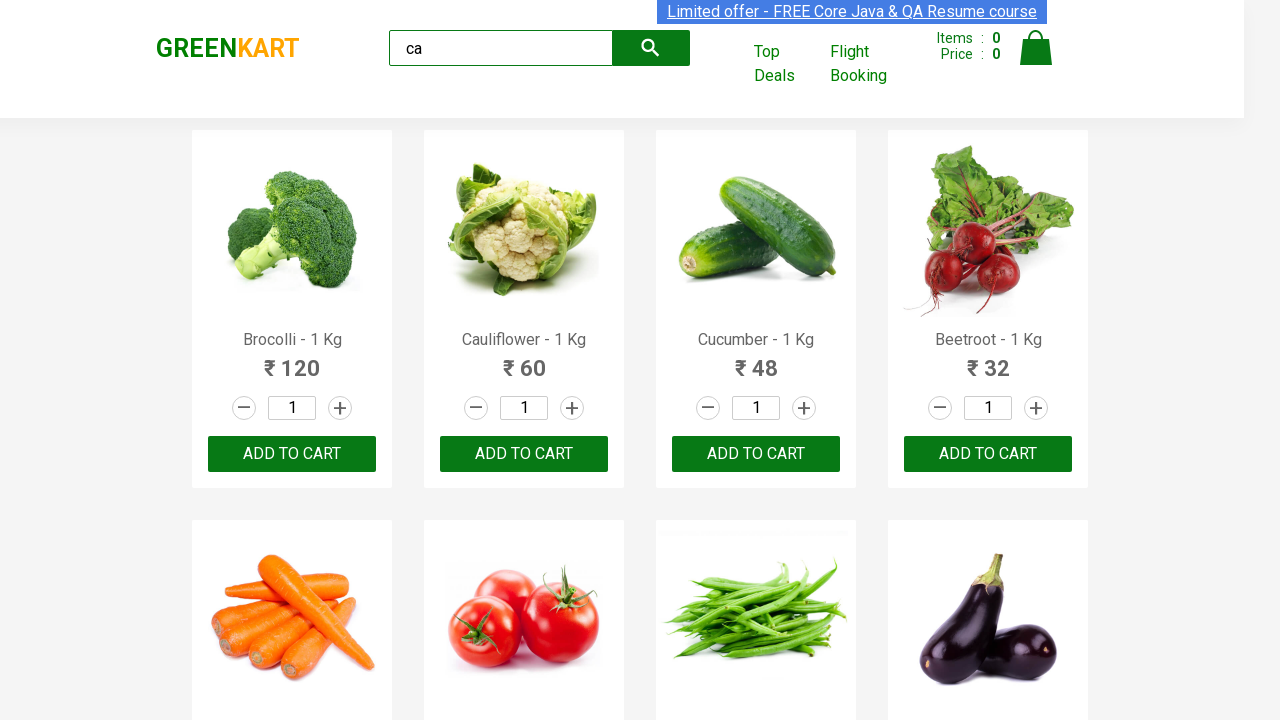

Waited 2 seconds for products to load
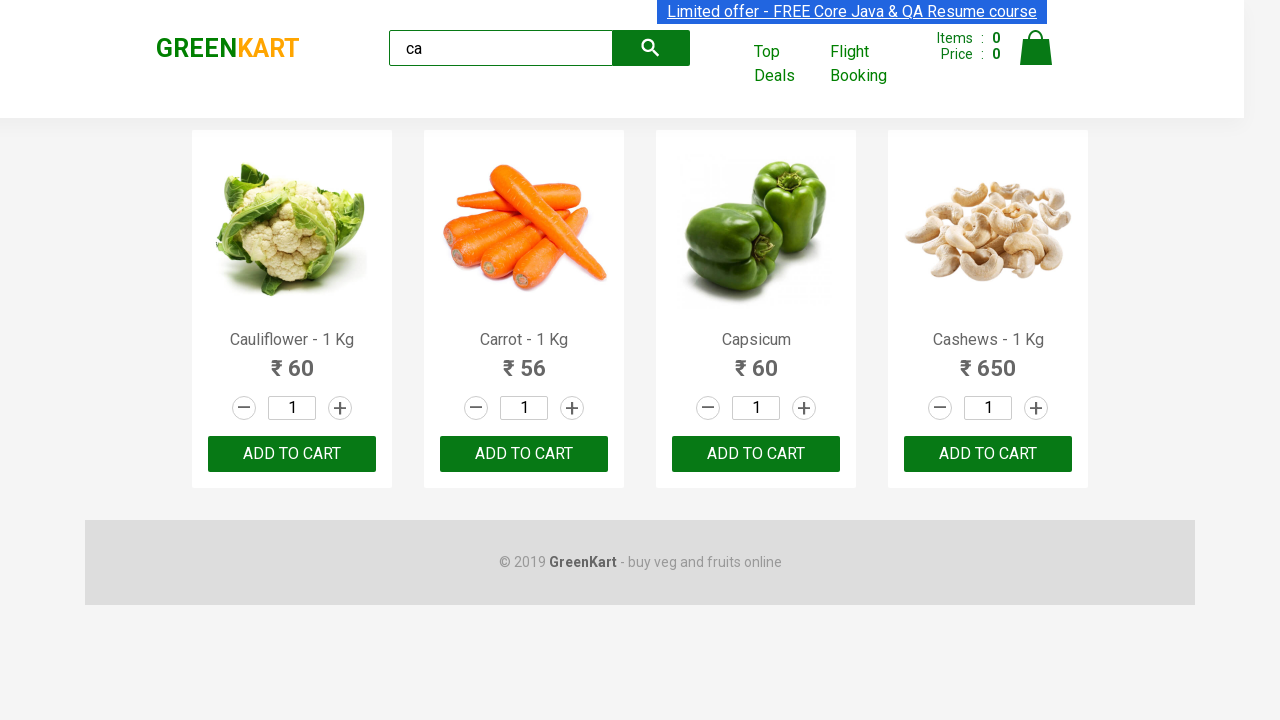

Located products on page
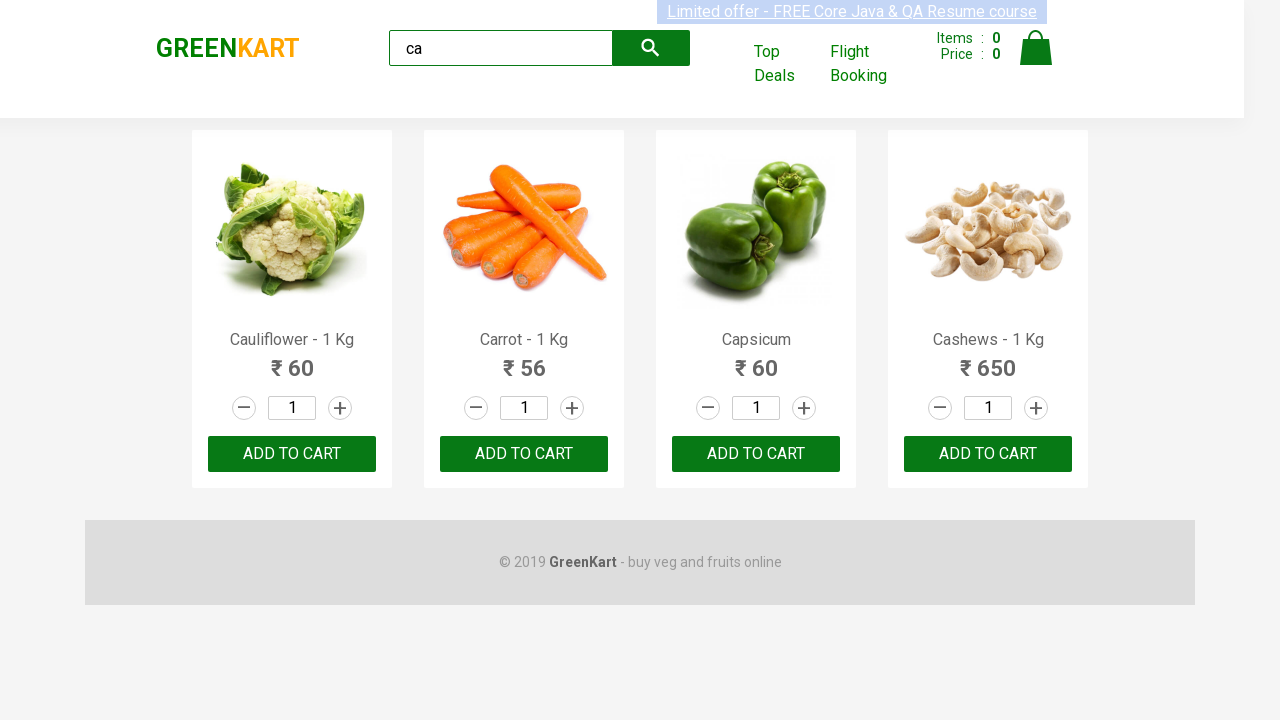

Verified 4 products are displayed
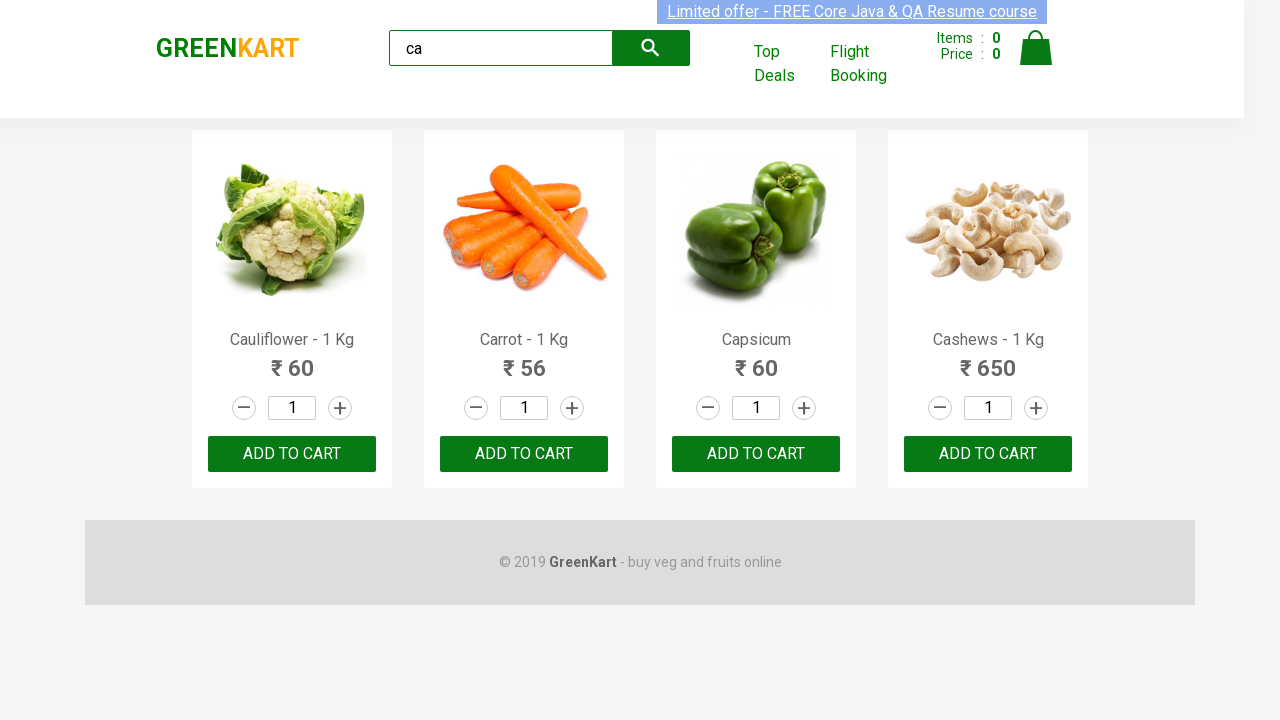

Retrieved product name: Cauliflower - 1 Kg
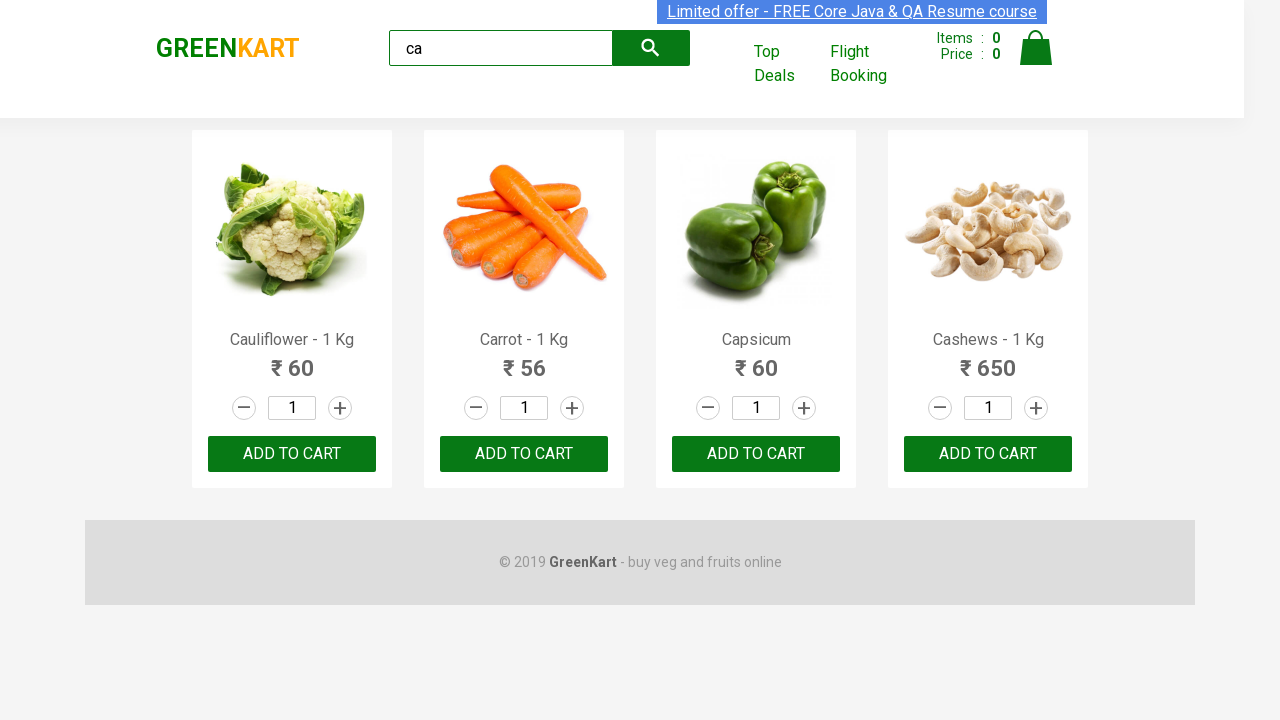

Retrieved product name: Carrot - 1 Kg
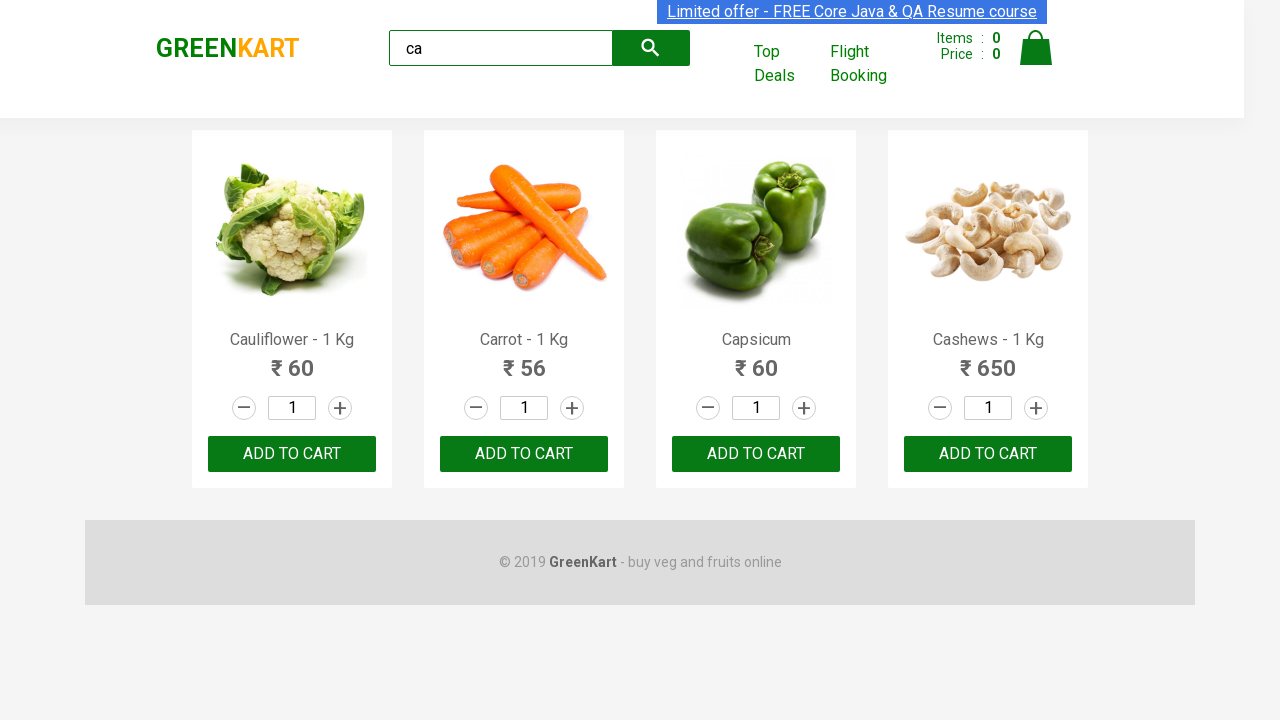

Retrieved product name: Capsicum
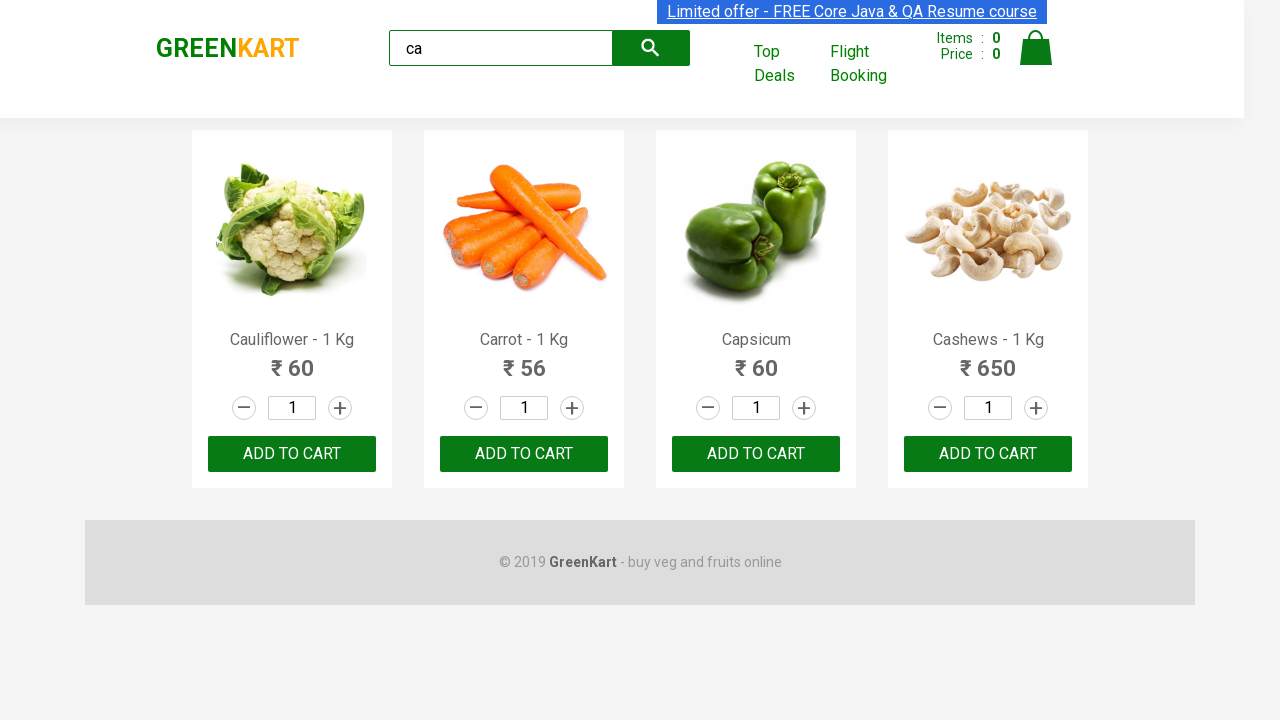

Retrieved product name: Cashews - 1 Kg
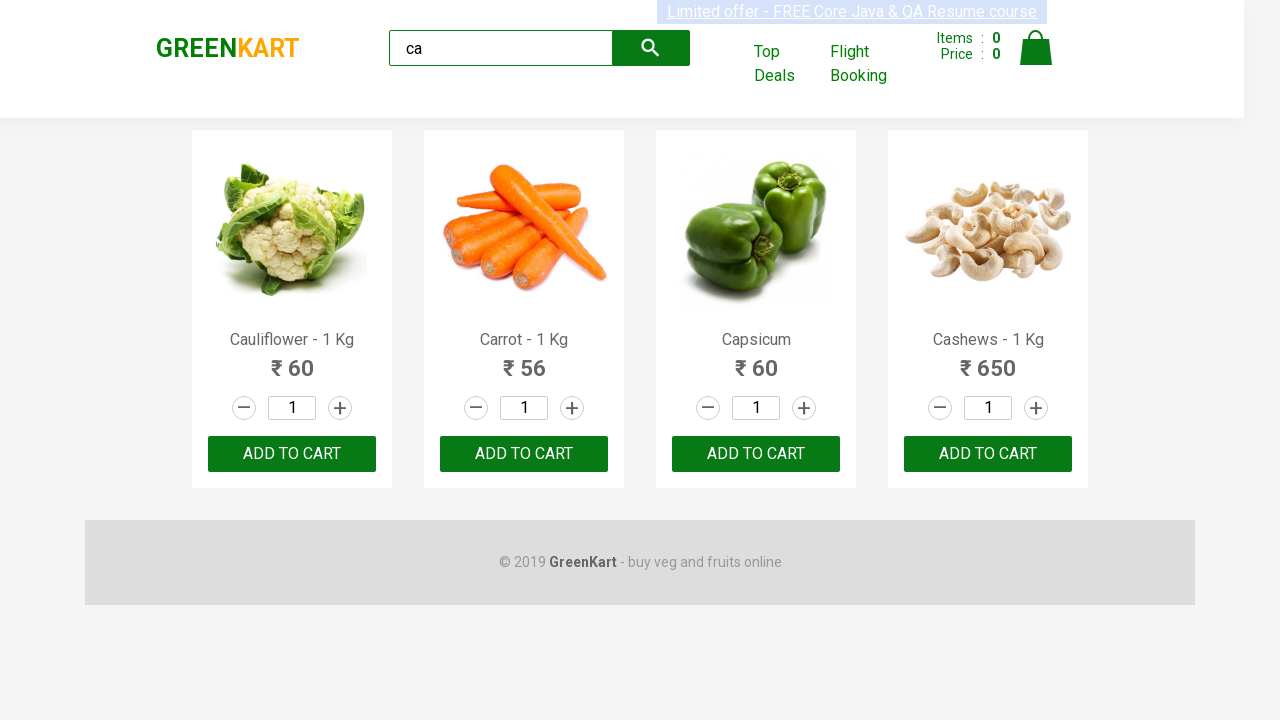

Clicked 'Add to Cart' button for Cashews product at (988, 454) on .products .product >> nth=3 >> button[type=button]
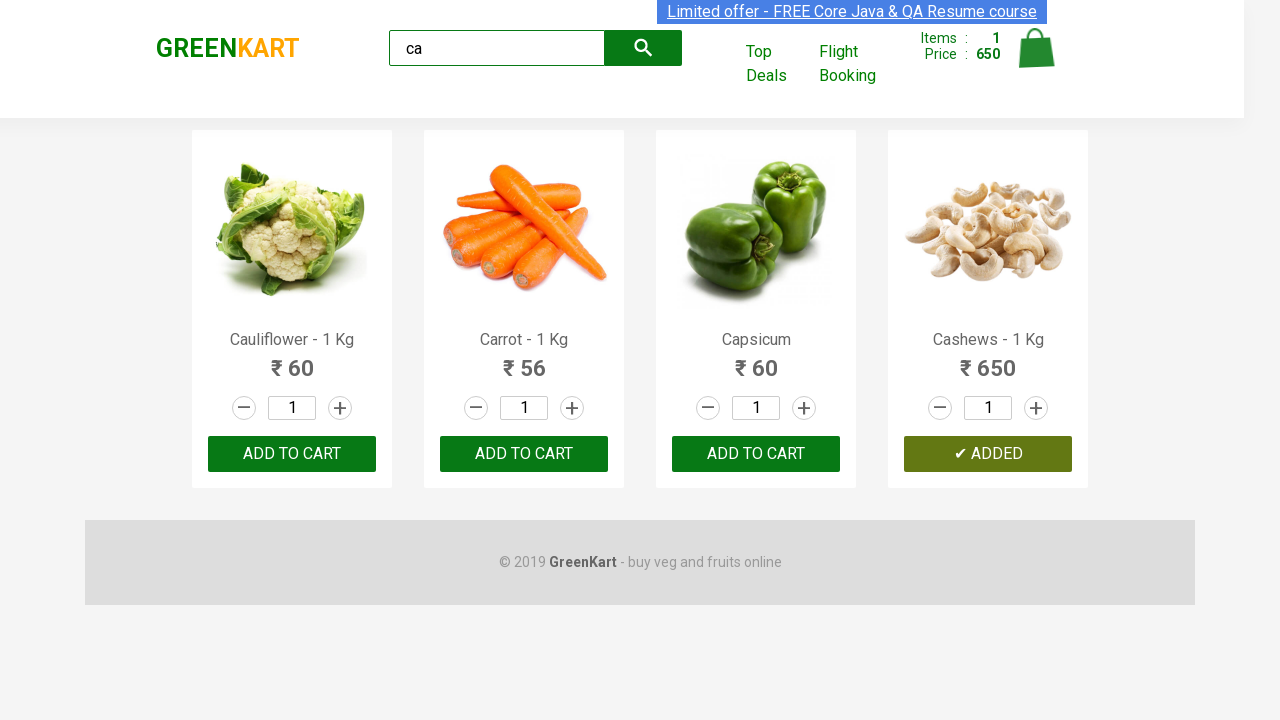

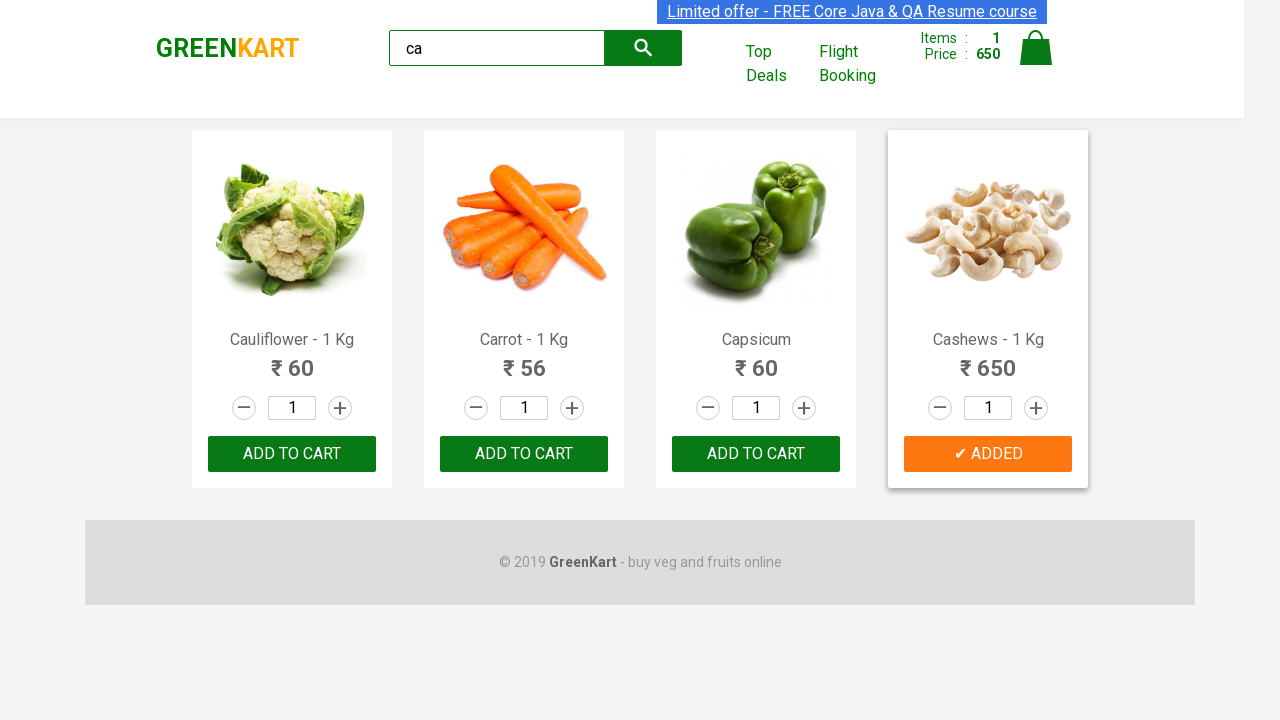